Calculates the sum of two numbers displayed on the page and selects the result from a dropdown menu before clicking a button

Starting URL: http://suninjuly.github.io/selects1.html

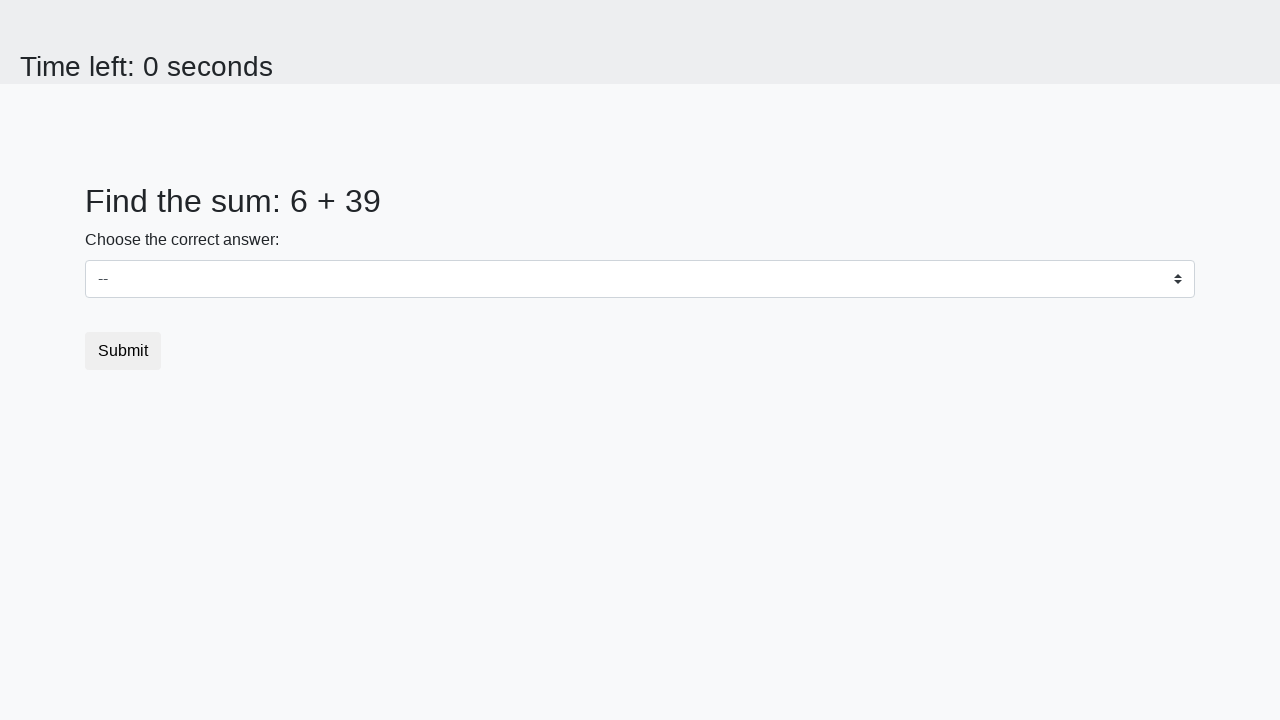

Retrieved first number from page
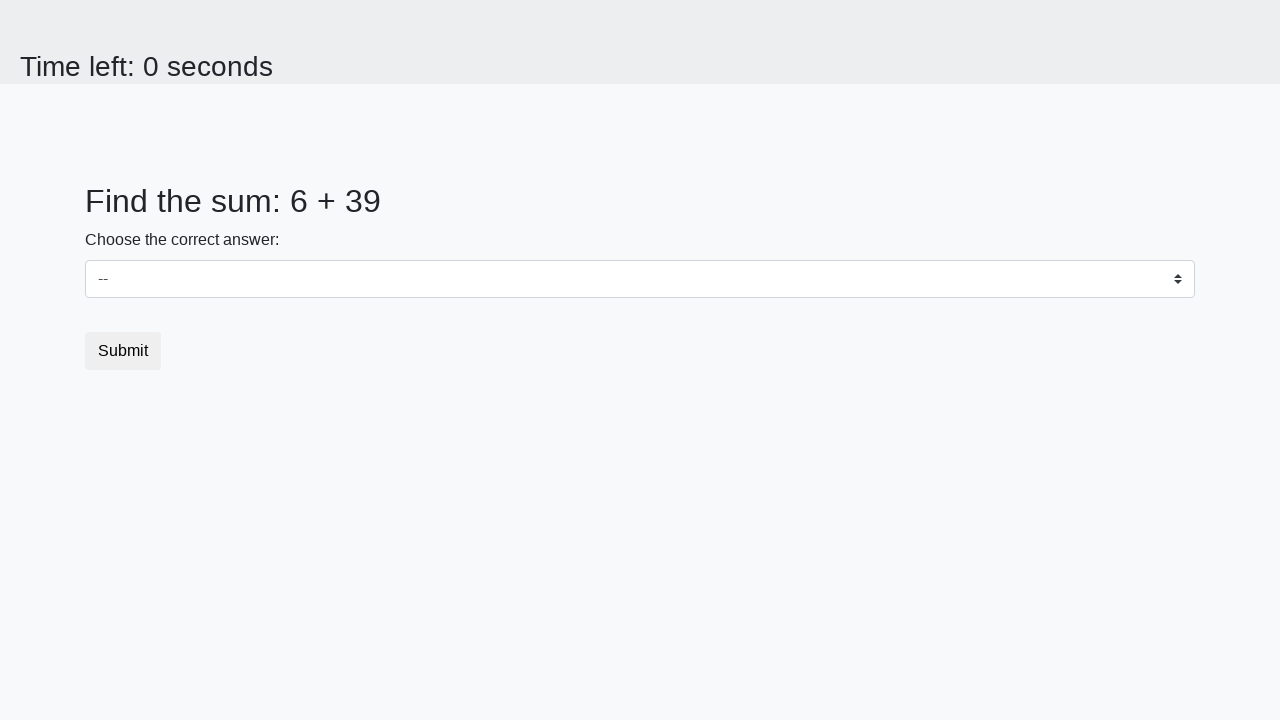

Retrieved second number from page
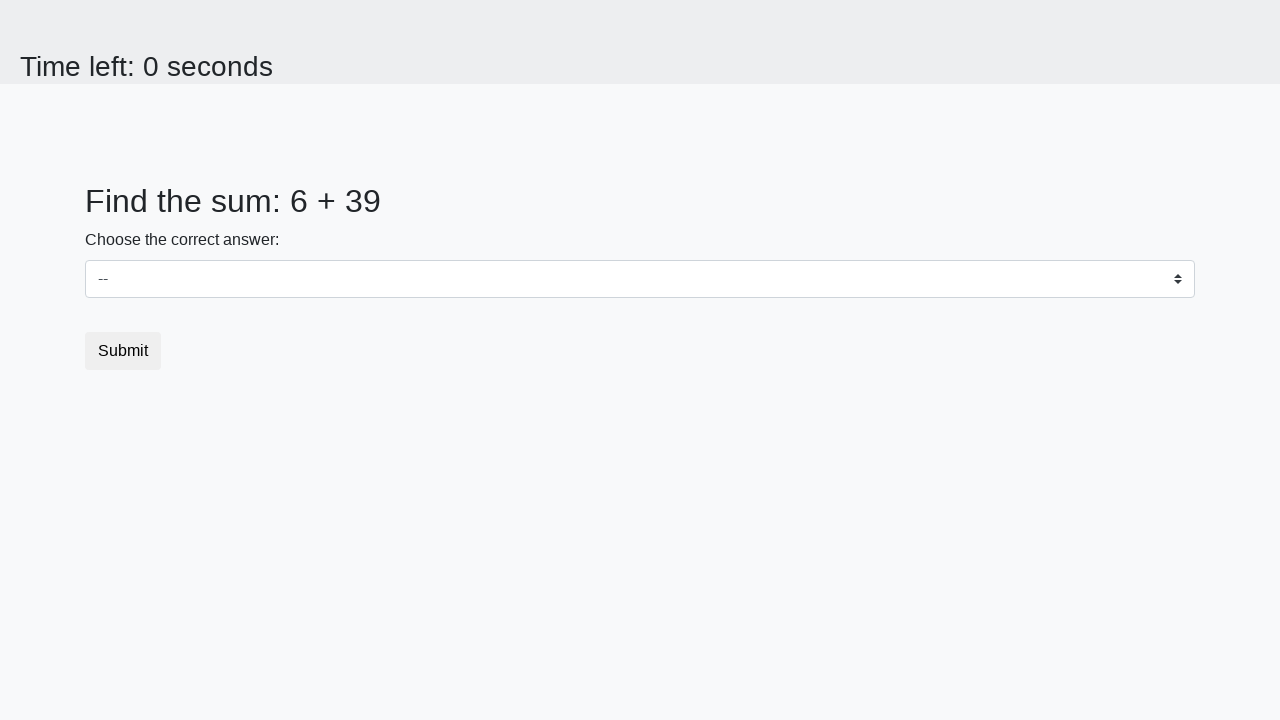

Calculated sum: 6 + 39 = 45
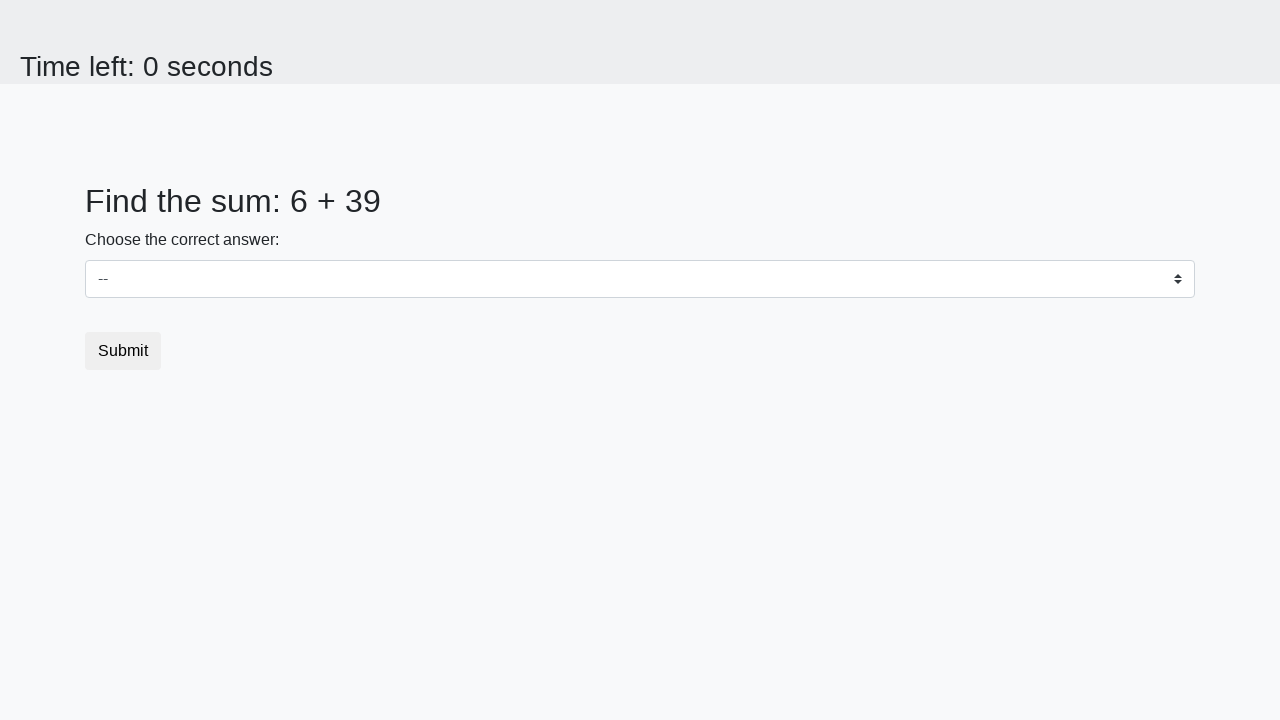

Selected 45 from dropdown menu on #dropdown
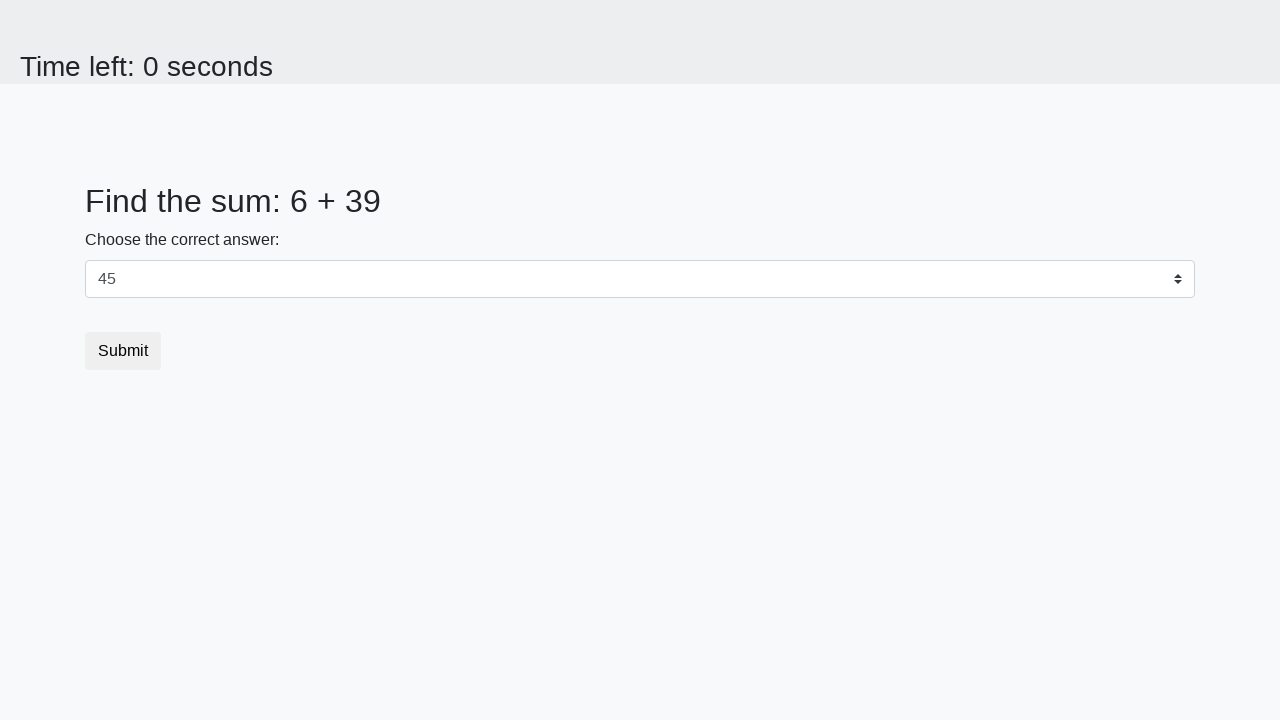

Clicked submit button at (123, 351) on button.btn
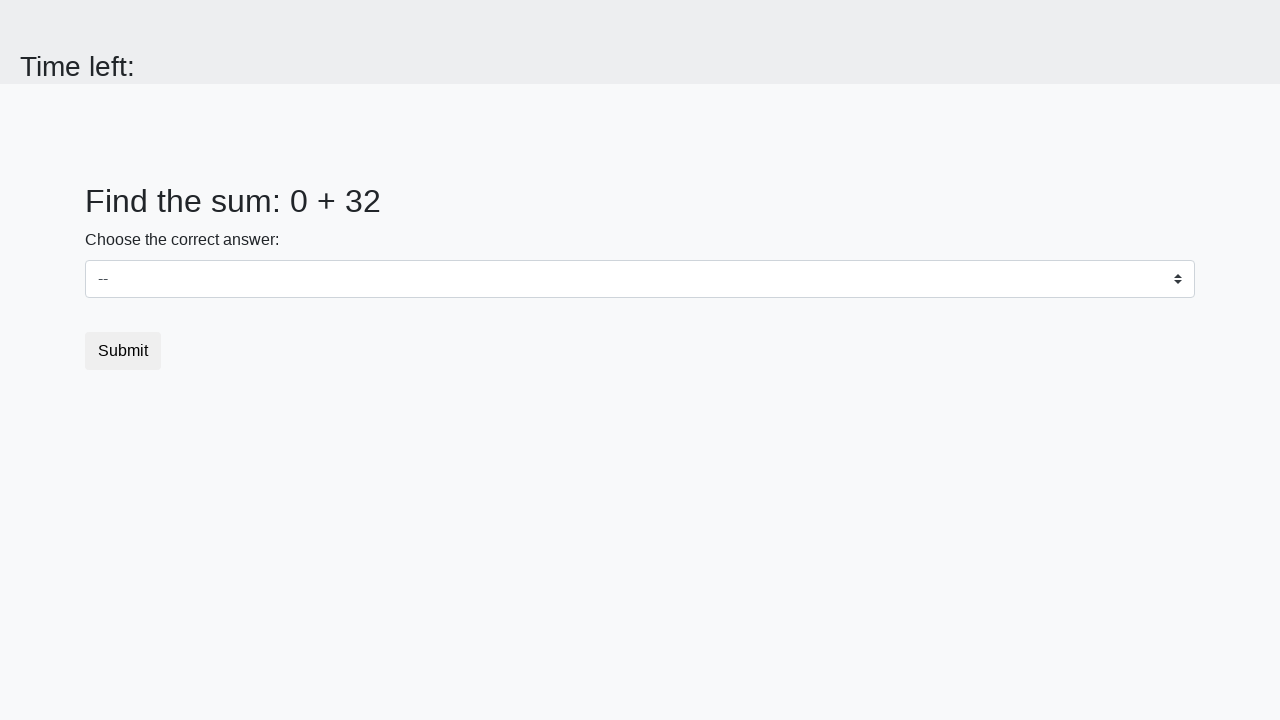

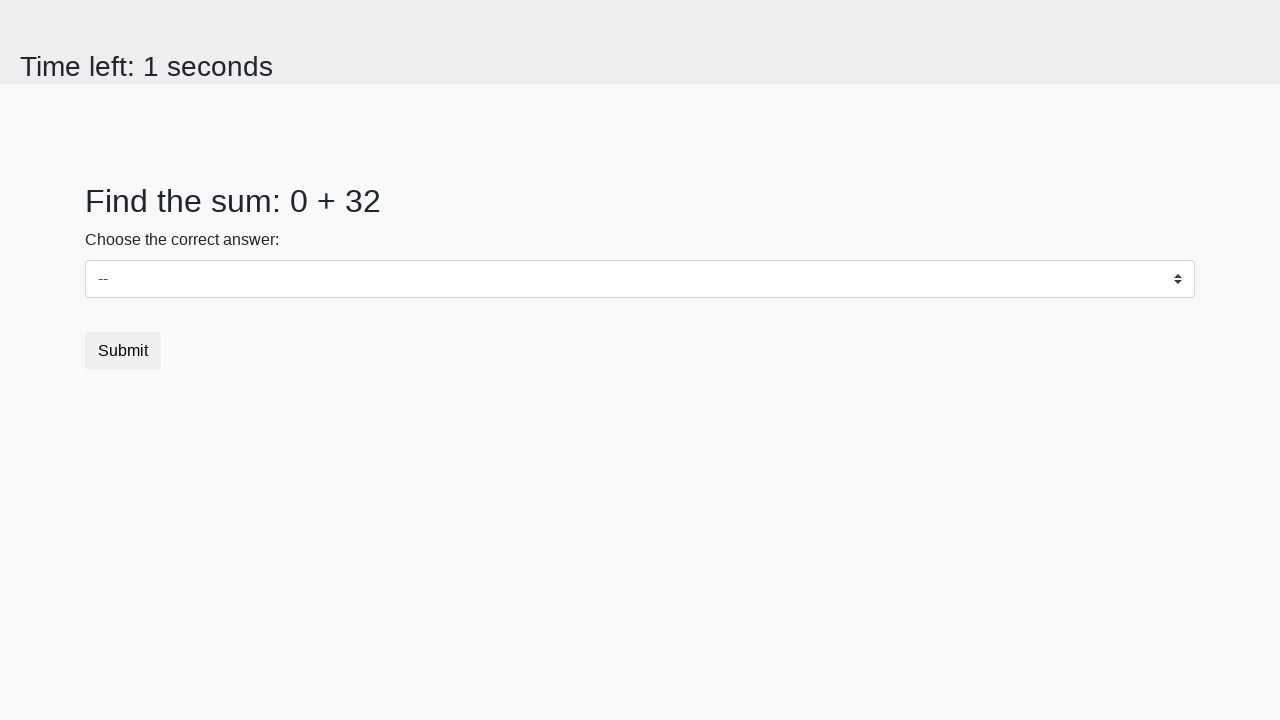